Navigates to ESET free trial page

Starting URL: https://www.eset.com/int/home/free-trial/

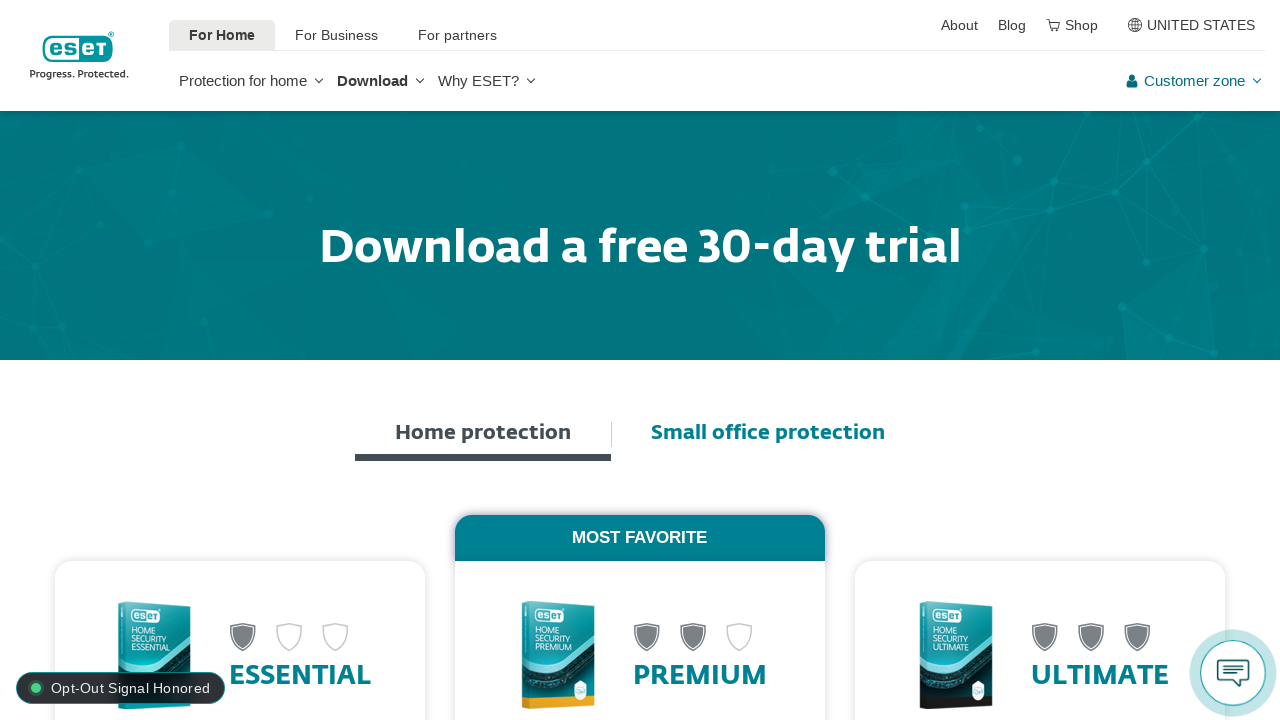

ESET free trial page loaded and network idle
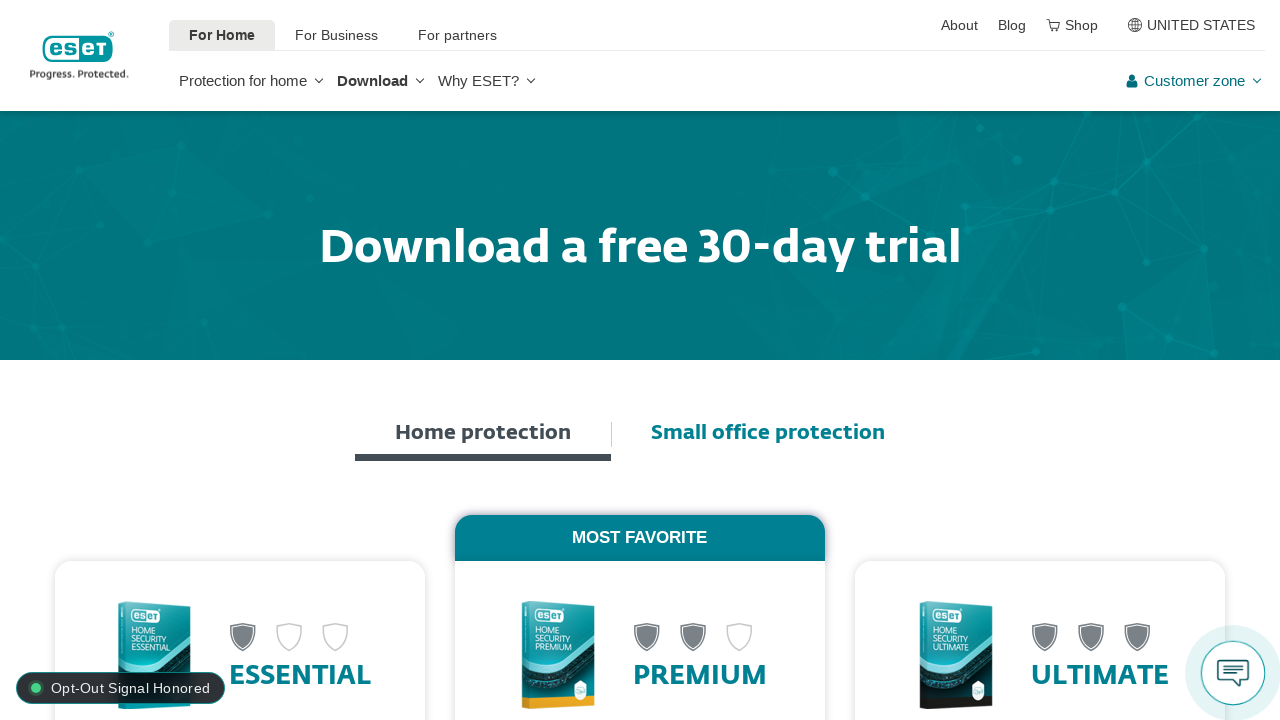

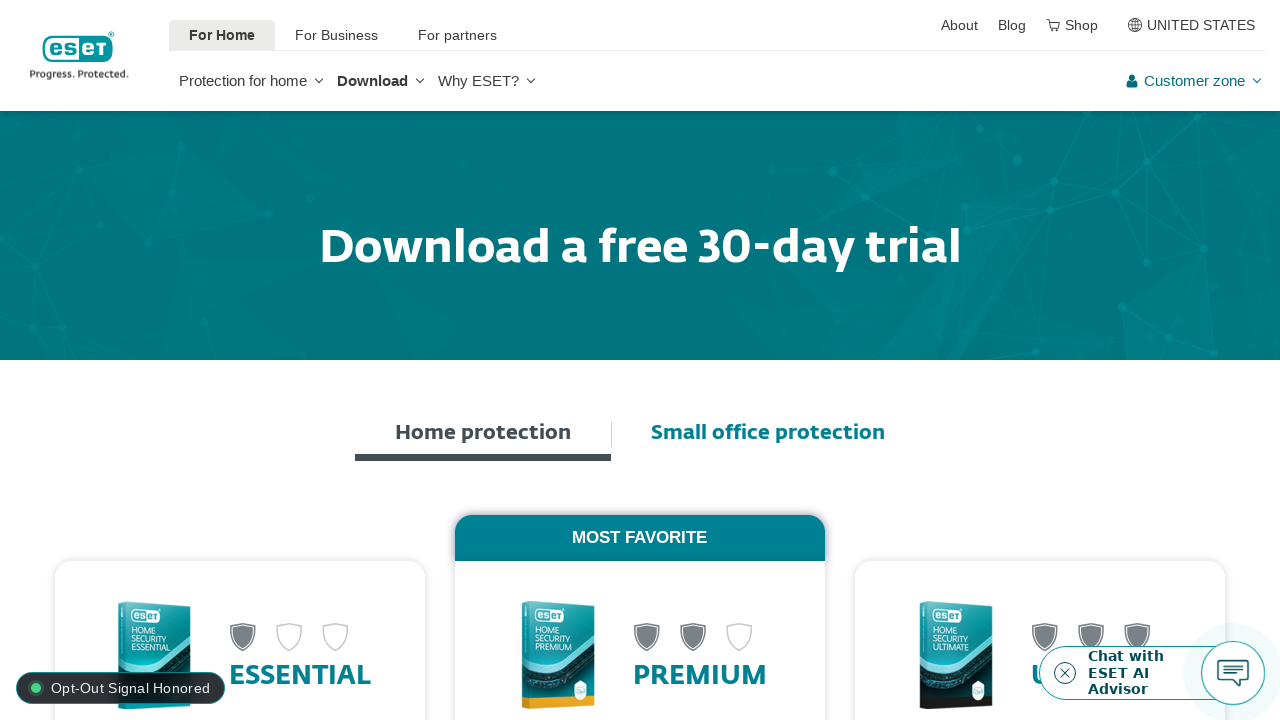